Navigates to a BuyMe gift search results page with specific filters and scrolls down the page to view more results.

Starting URL: https://buyme.co.il/search?budget=6&category=16&region=11

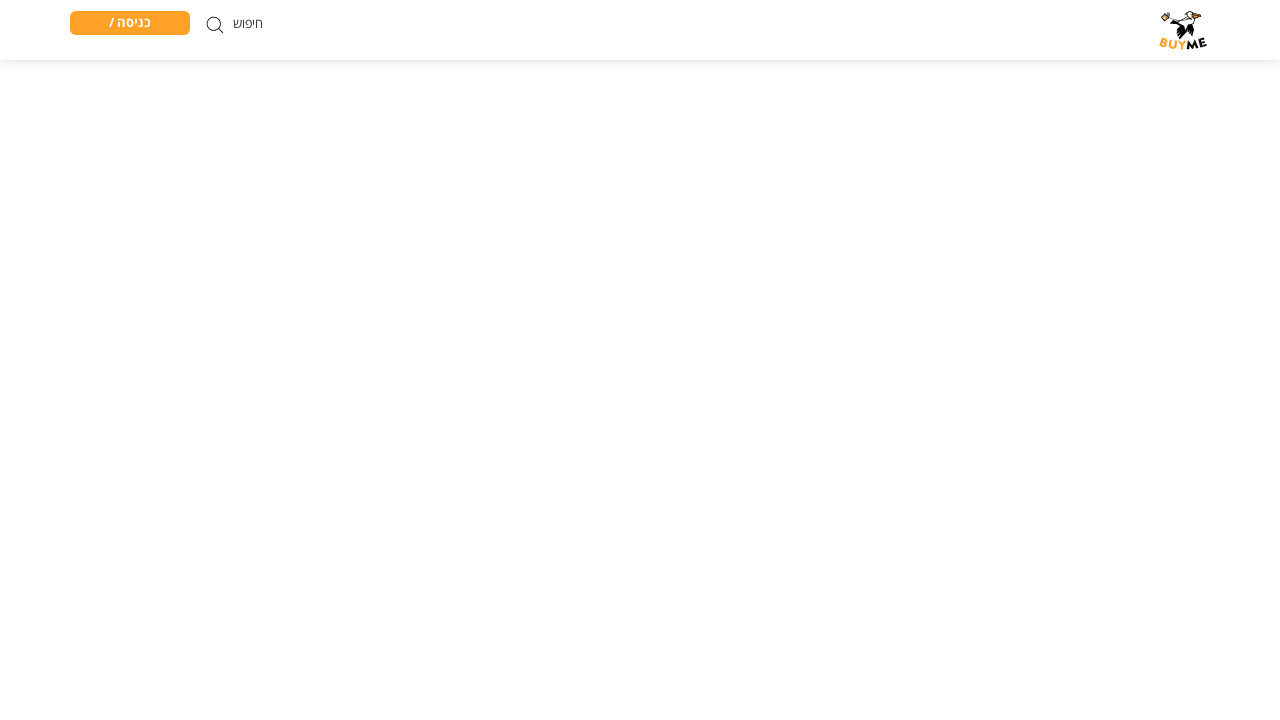

Navigated to BuyMe gift search results page with budget=6, category=16, region=11 filters
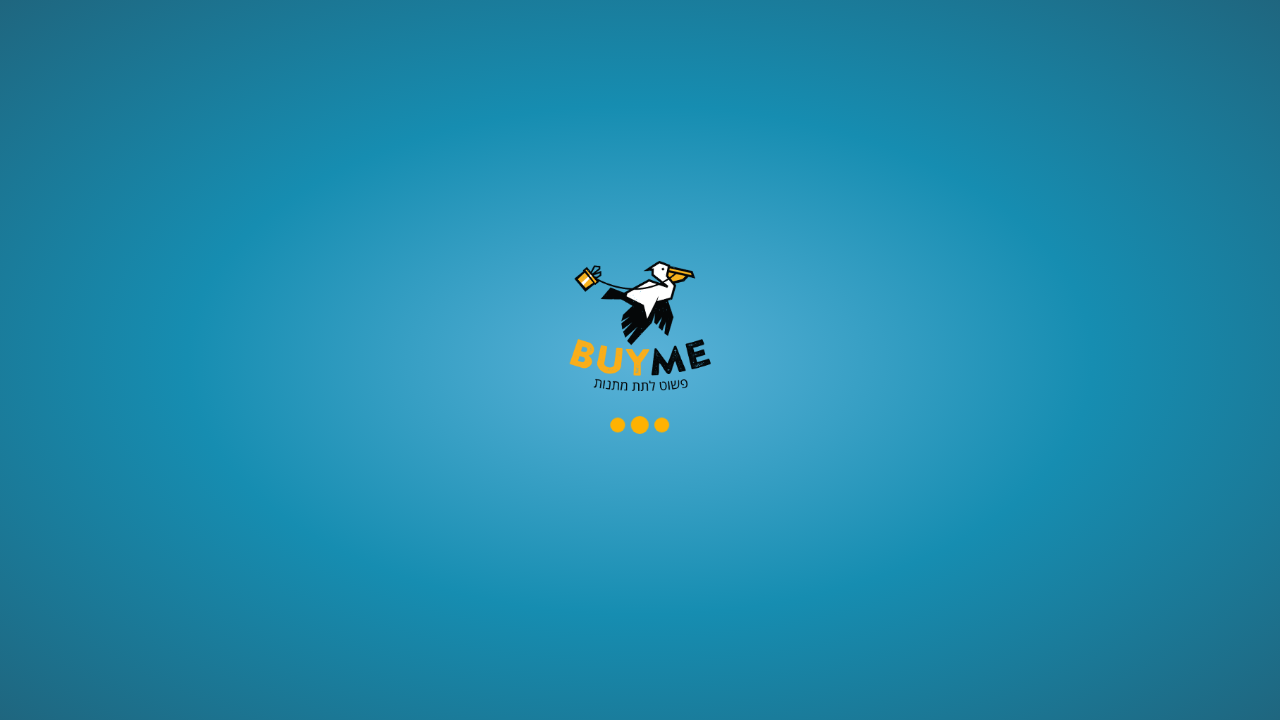

Scrolled down the page to view more results
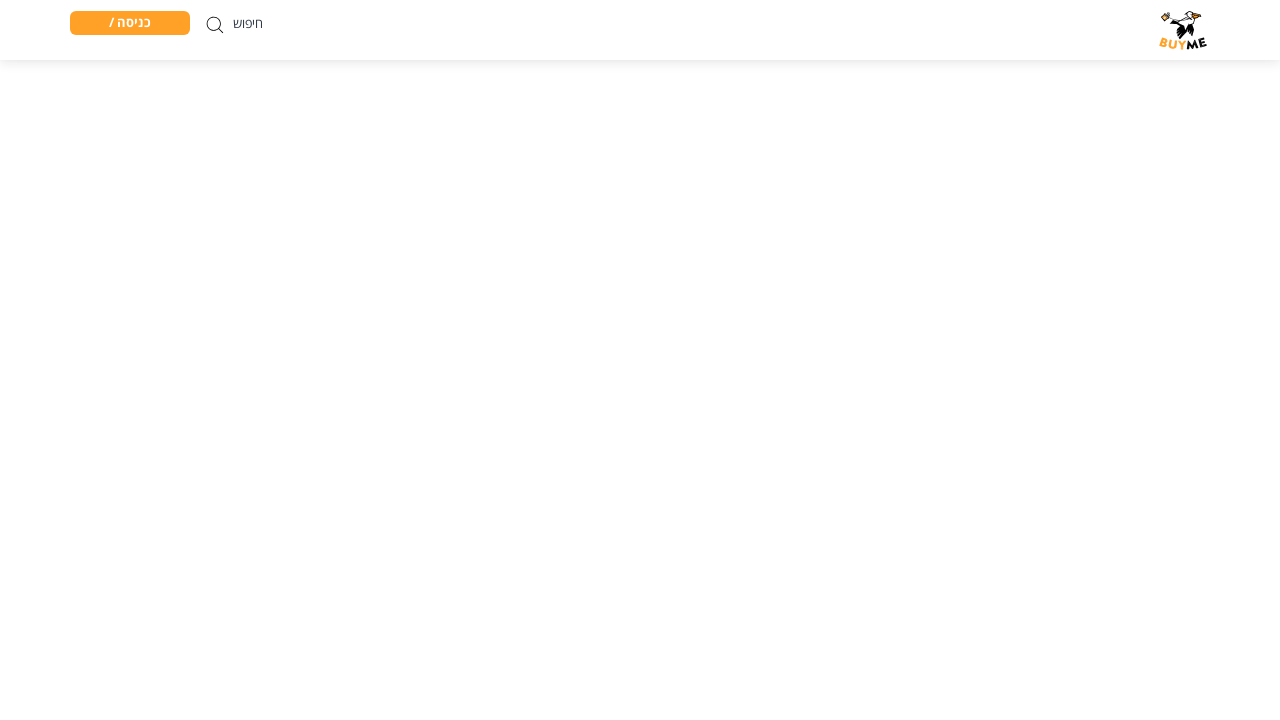

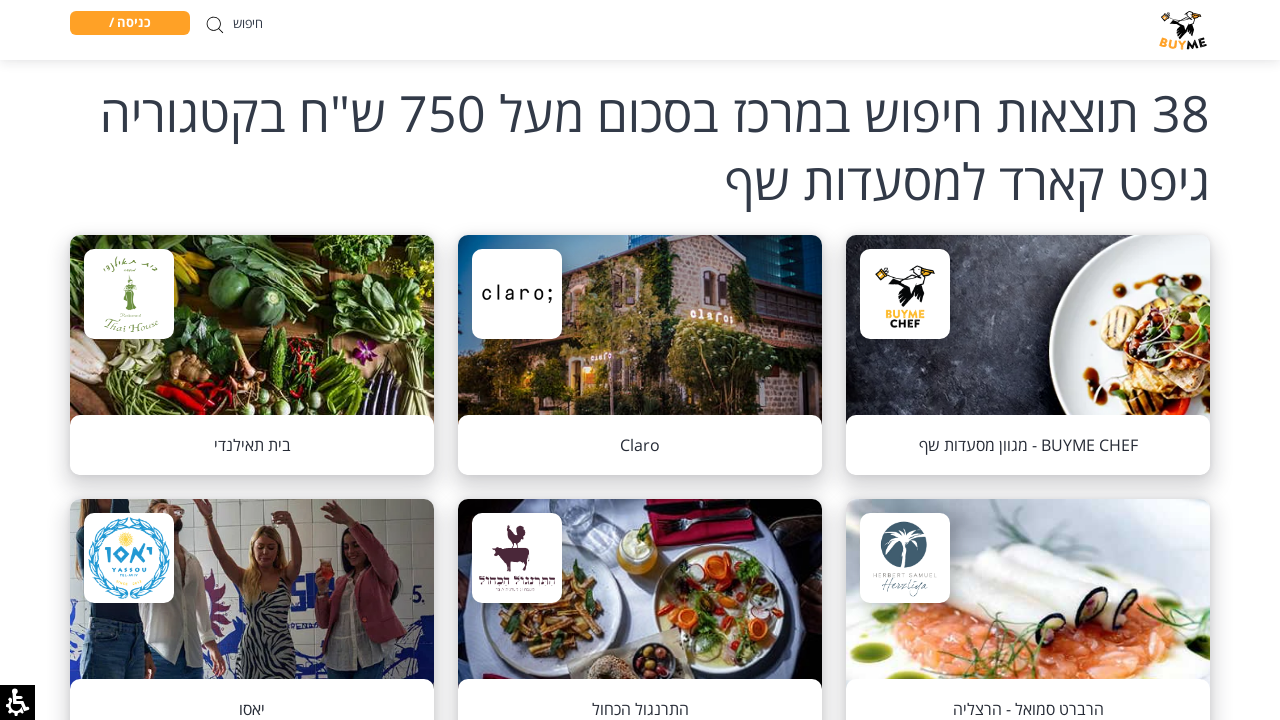